Tests the search functionality on Kylie Cosmetics website by clicking the search icon, entering "lipstick" as a search query, and verifying the search results page loads correctly.

Starting URL: https://kyliecosmetics.com/en-in

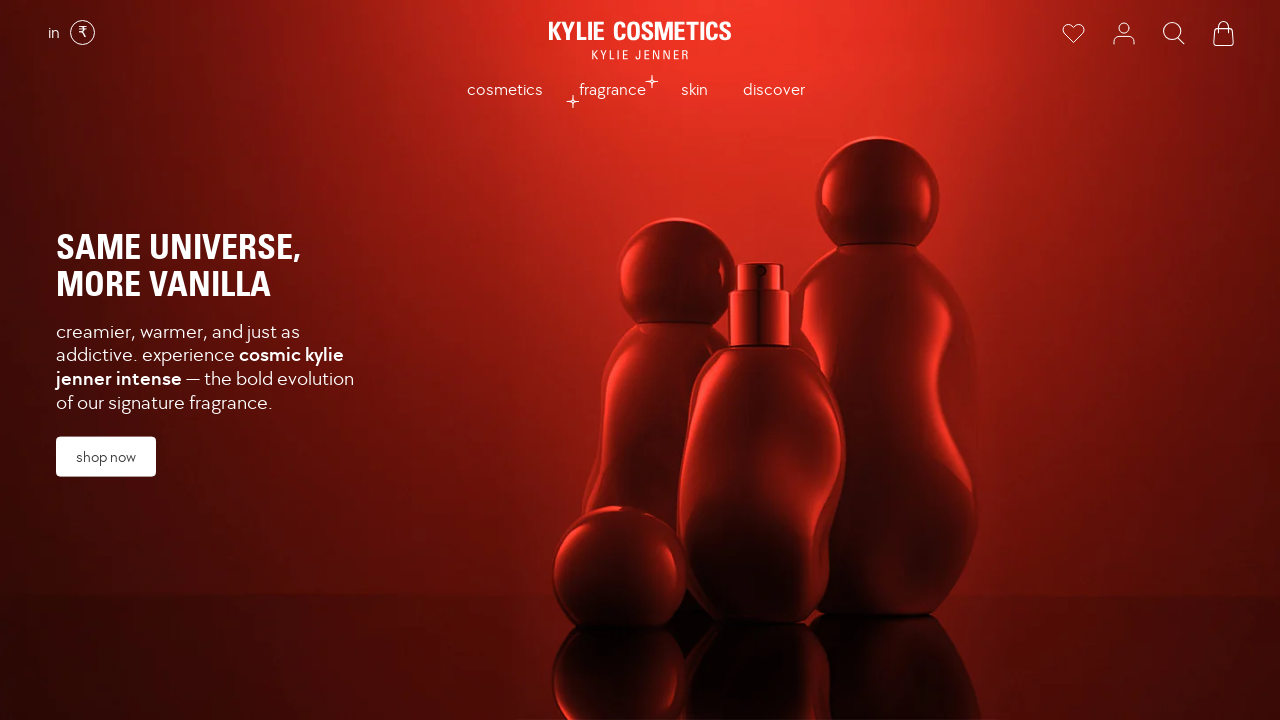

Clicked search icon to open search at (1173, 32) on a[title='Search']
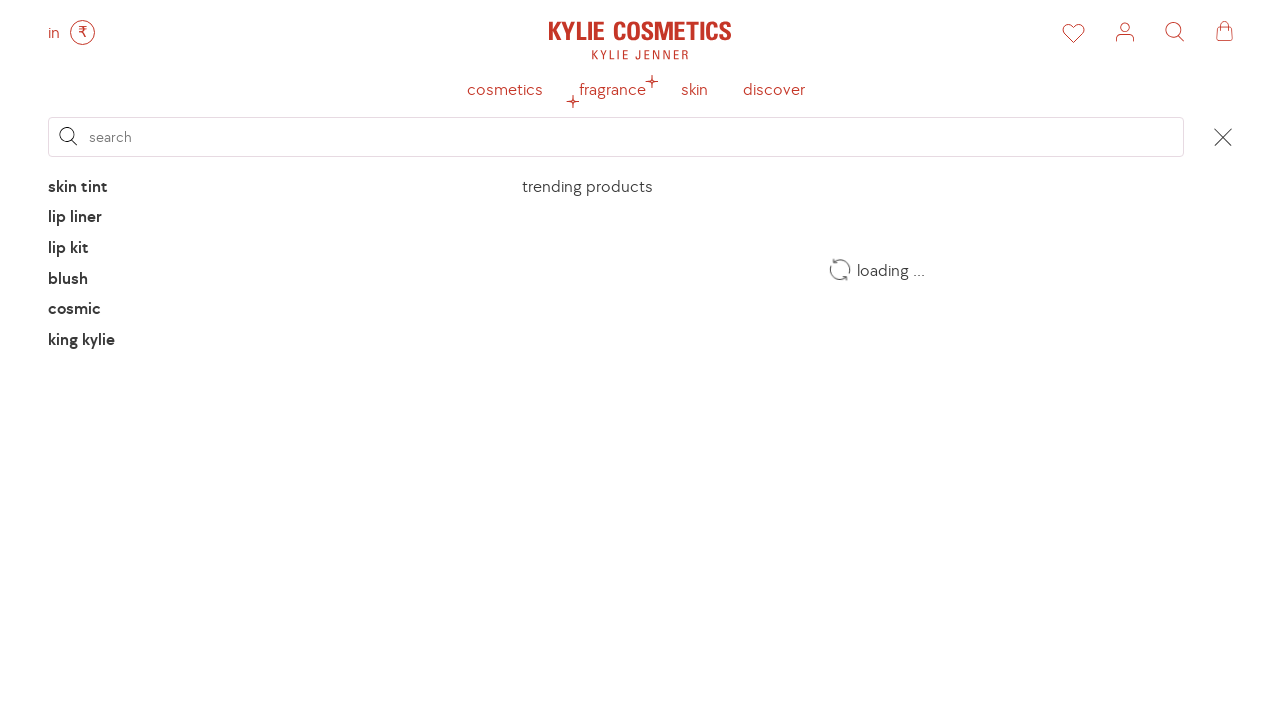

Filled search field with 'lipstick' on input[name='q']
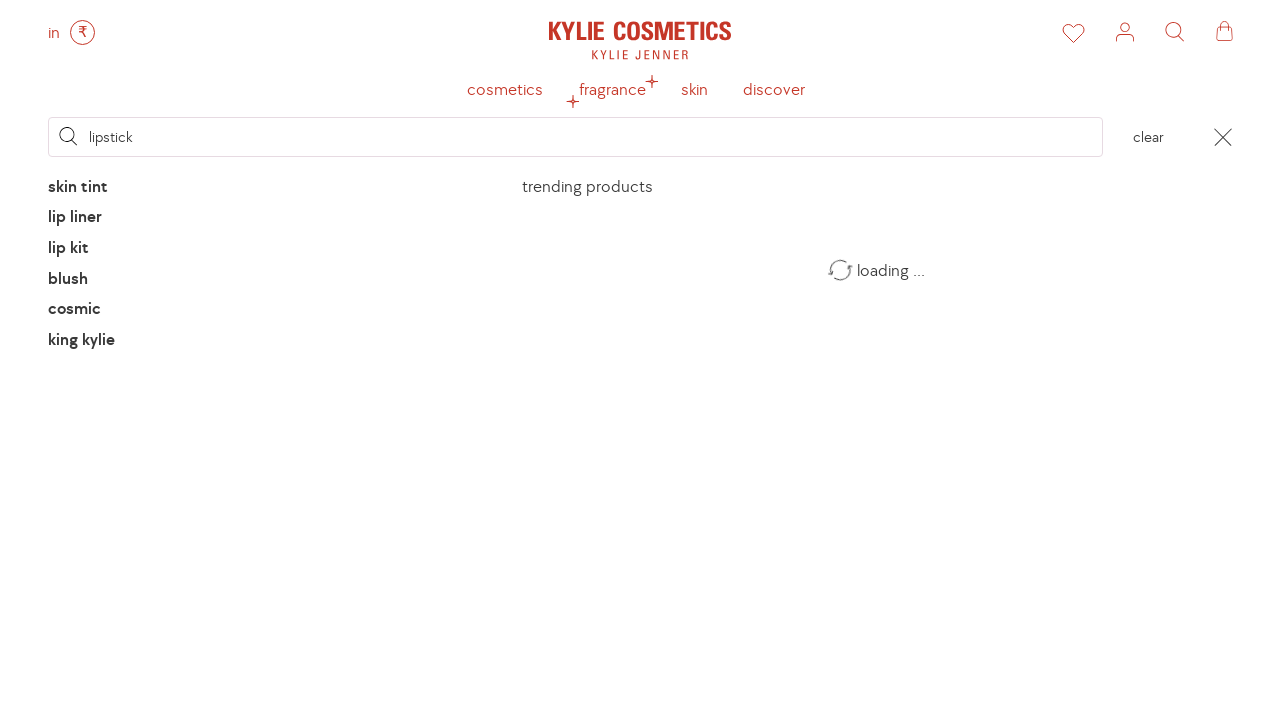

Pressed Enter to submit search query on input[name='q']
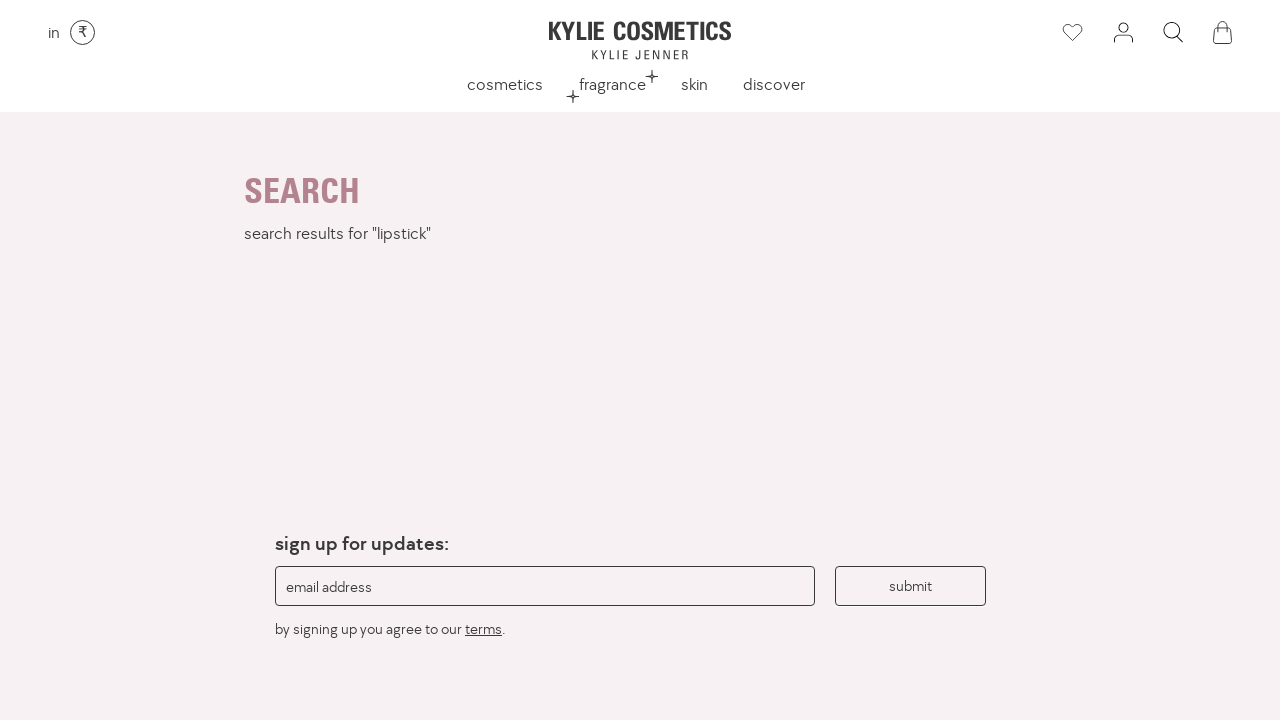

Search results page loaded successfully with lipstick query
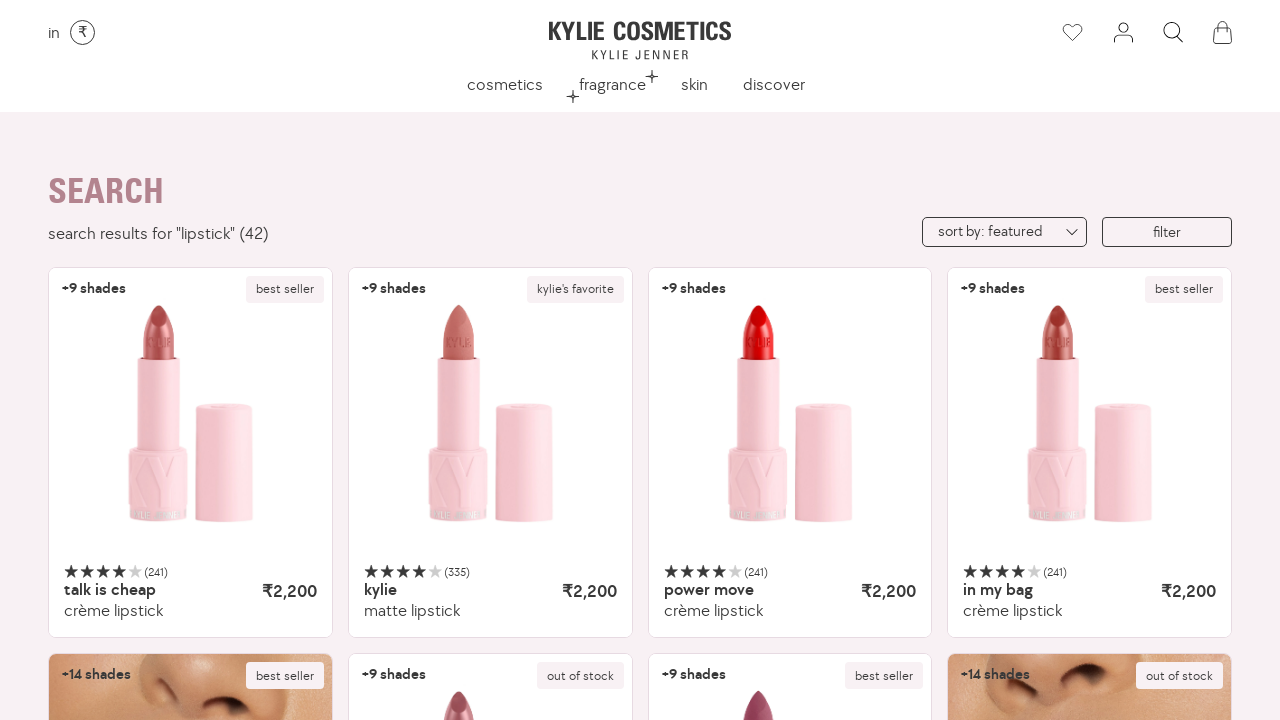

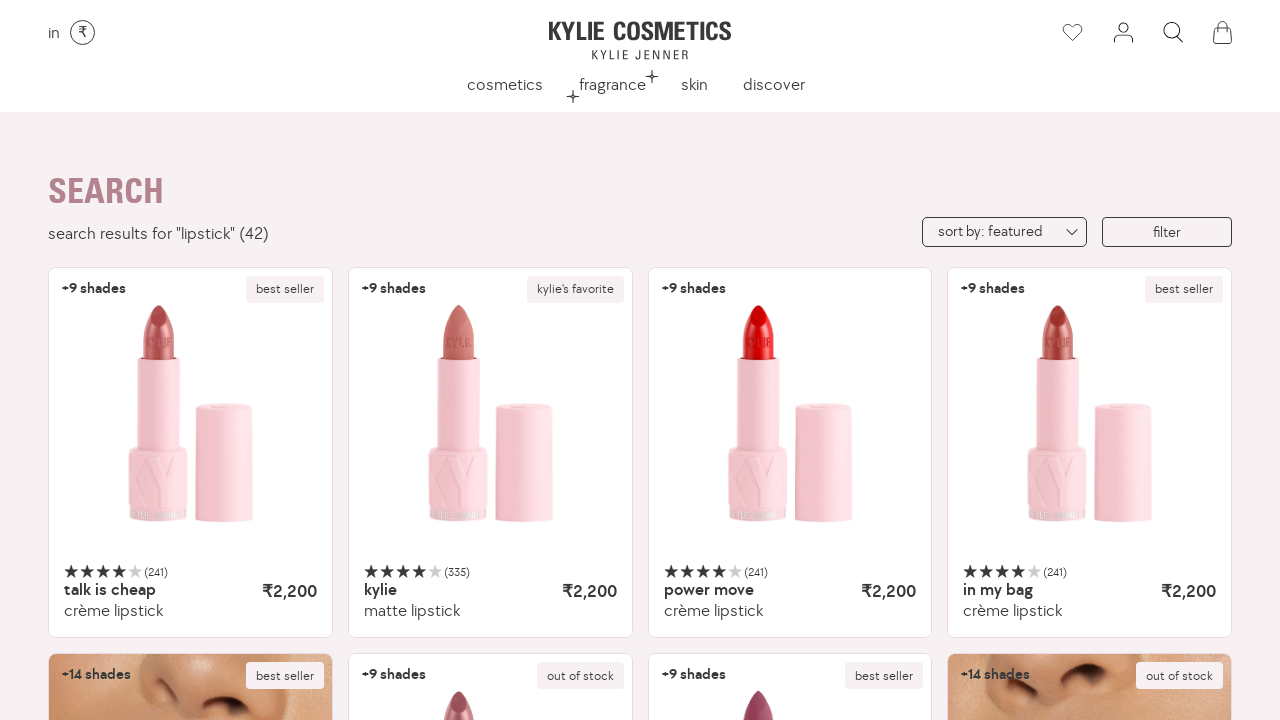